Tests the Add/Remove Elements functionality by clicking the Add Element button, verifying the Delete button appears, clicking Delete, and verifying the page header is still visible.

Starting URL: https://the-internet.herokuapp.com/add_remove_elements/

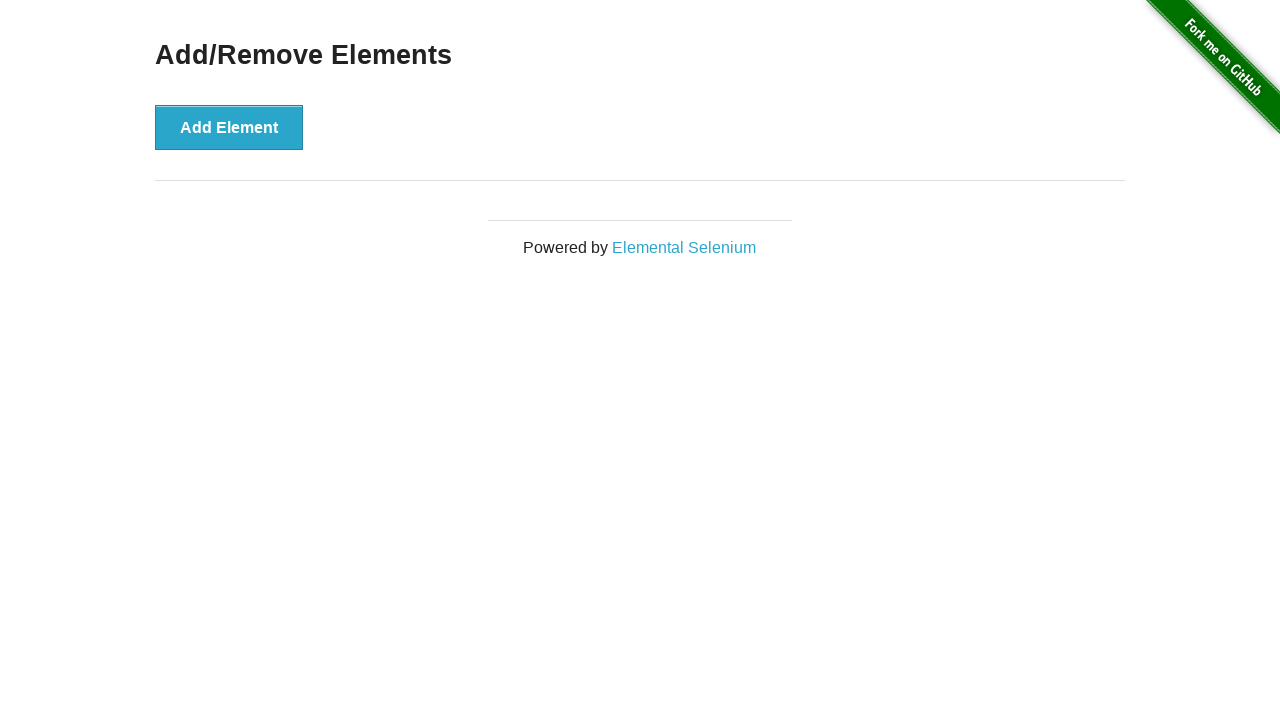

Clicked the Add Element button at (229, 127) on button[onclick='addElement()']
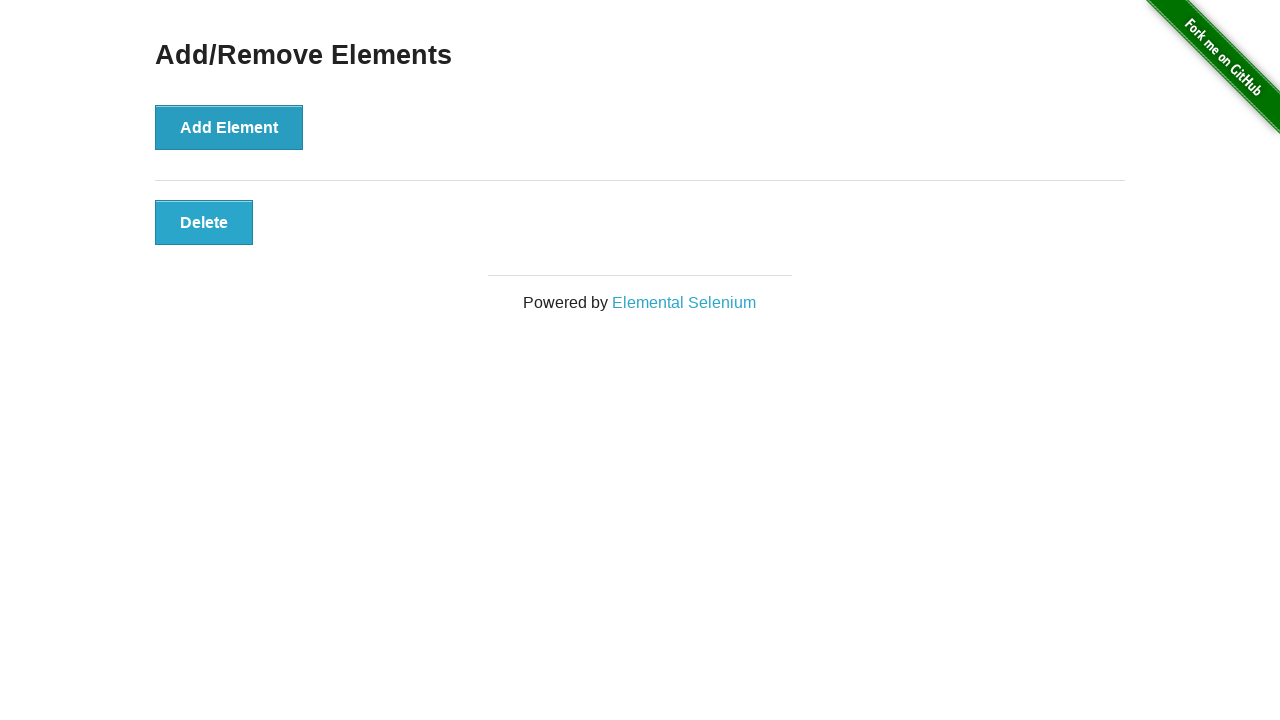

Verified Delete button appeared
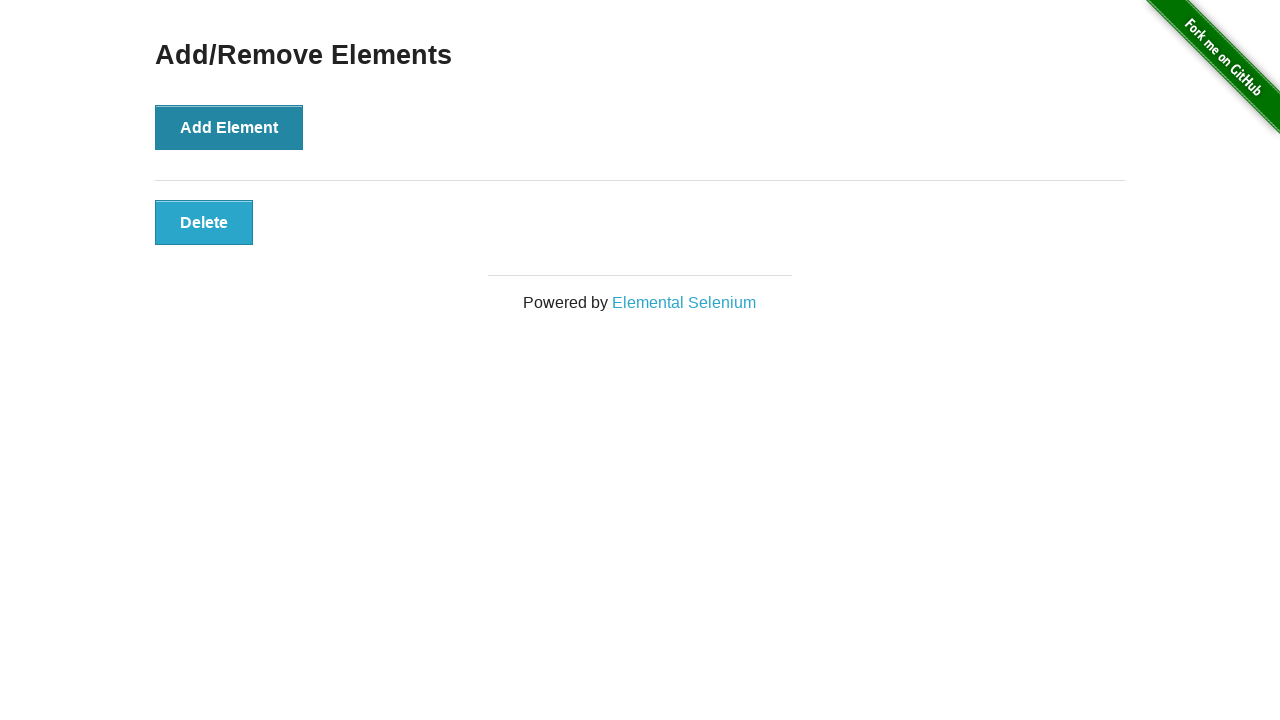

Clicked the Delete button at (204, 222) on button.added-manually
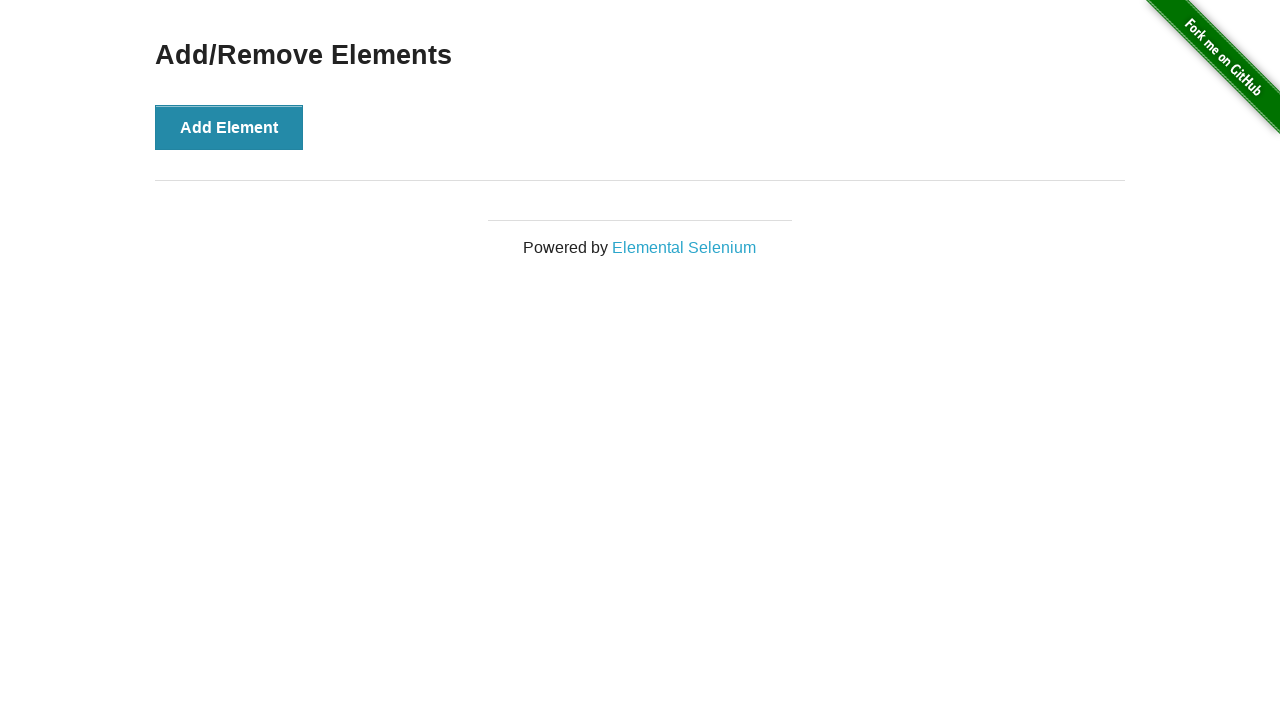

Verified 'Add/Remove Elements' heading is still visible
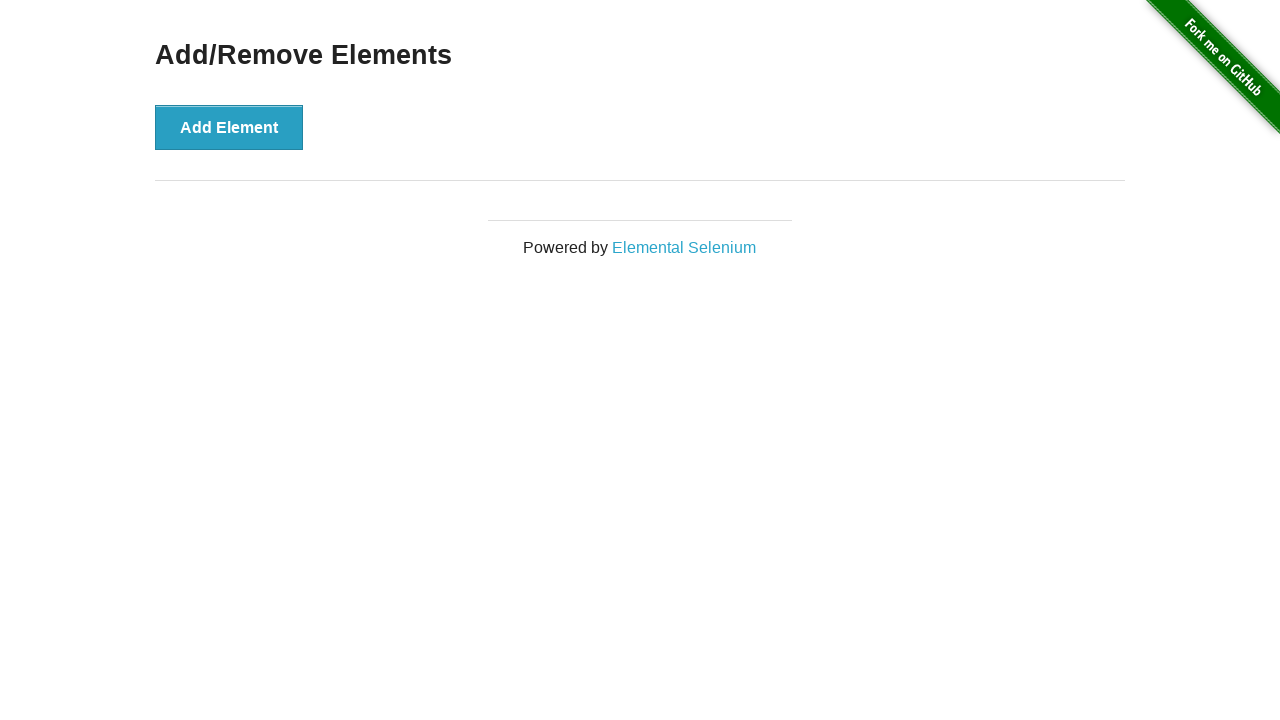

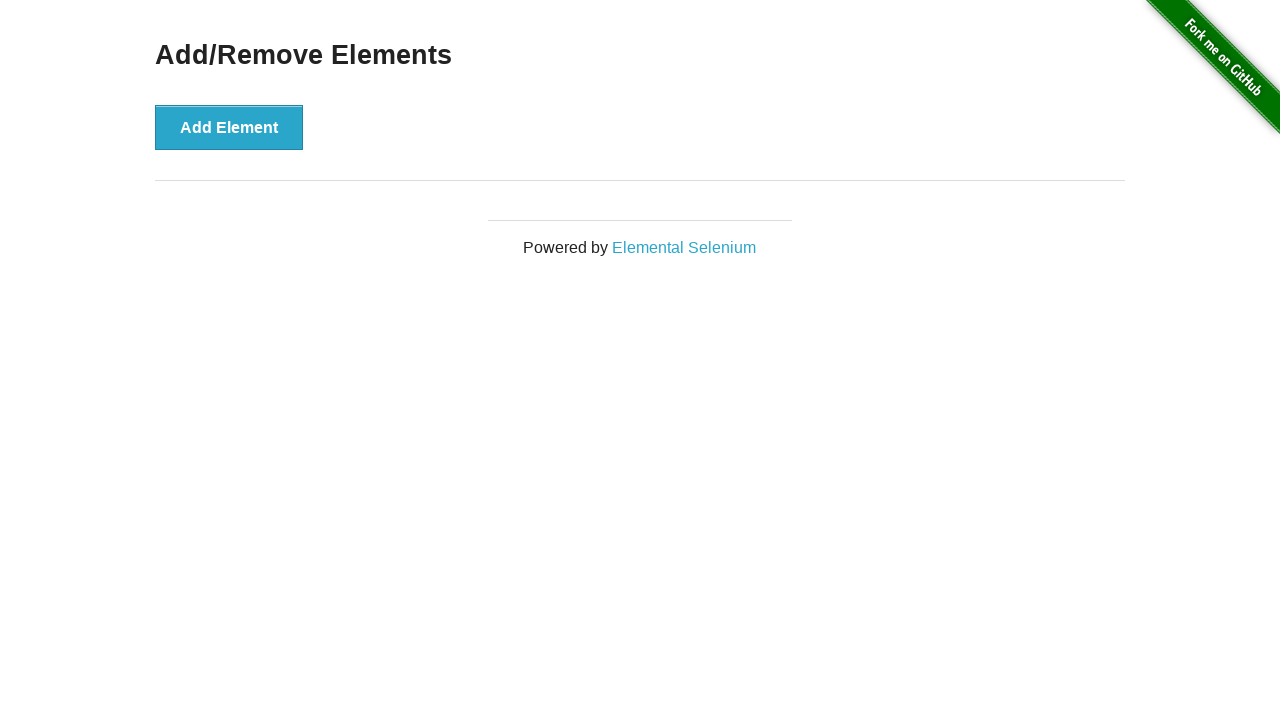